Tests that the currently applied filter link is highlighted with selected class

Starting URL: https://demo.playwright.dev/todomvc

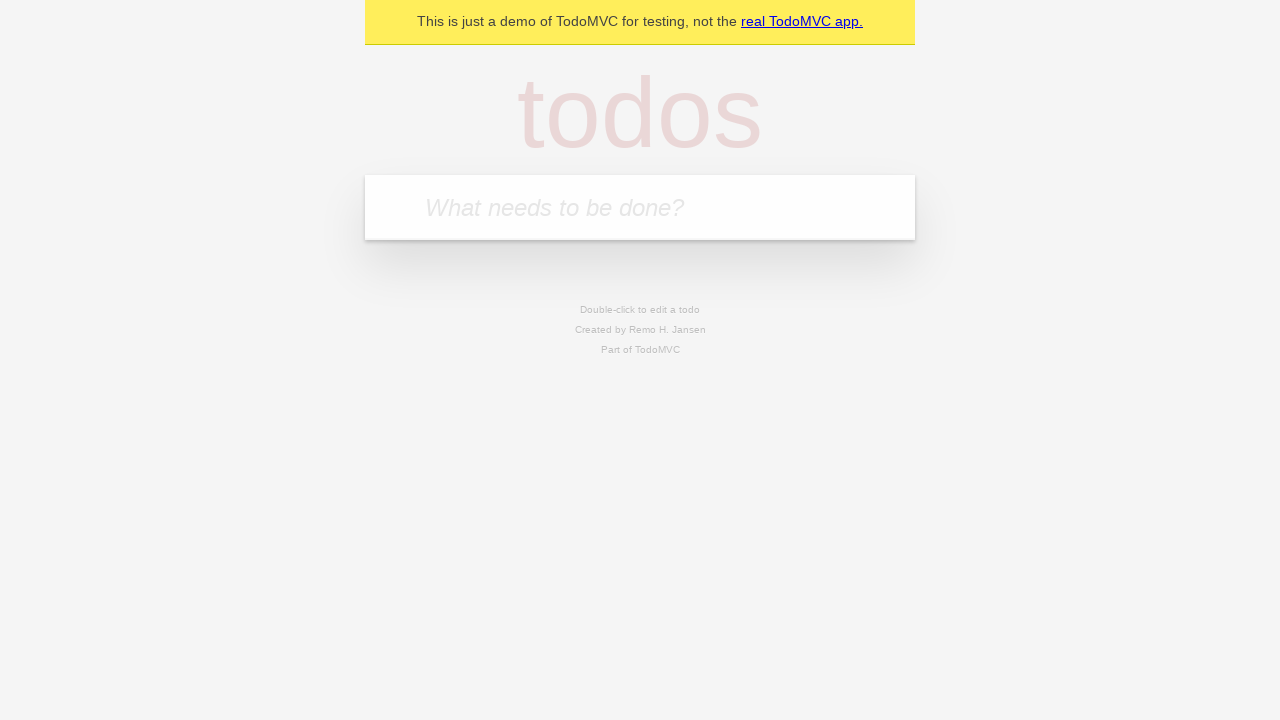

Filled todo input with 'buy some cheese' on internal:attr=[placeholder="What needs to be done?"i]
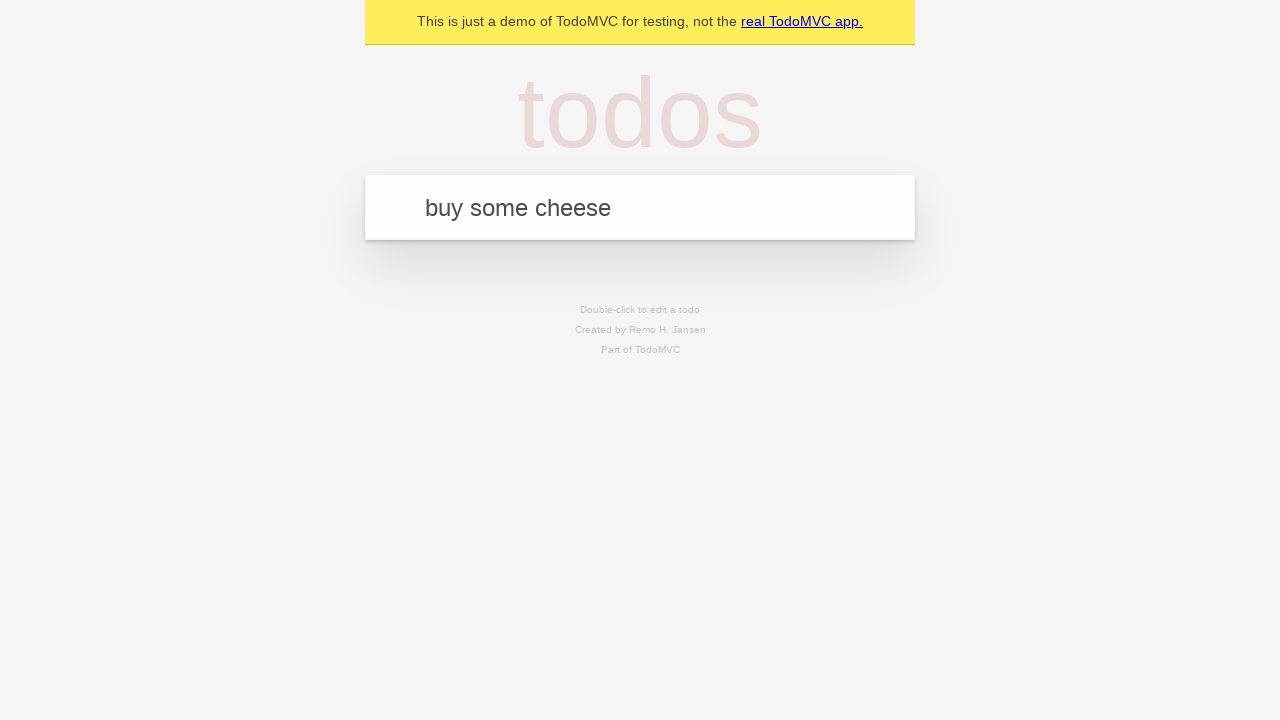

Pressed Enter to create first todo on internal:attr=[placeholder="What needs to be done?"i]
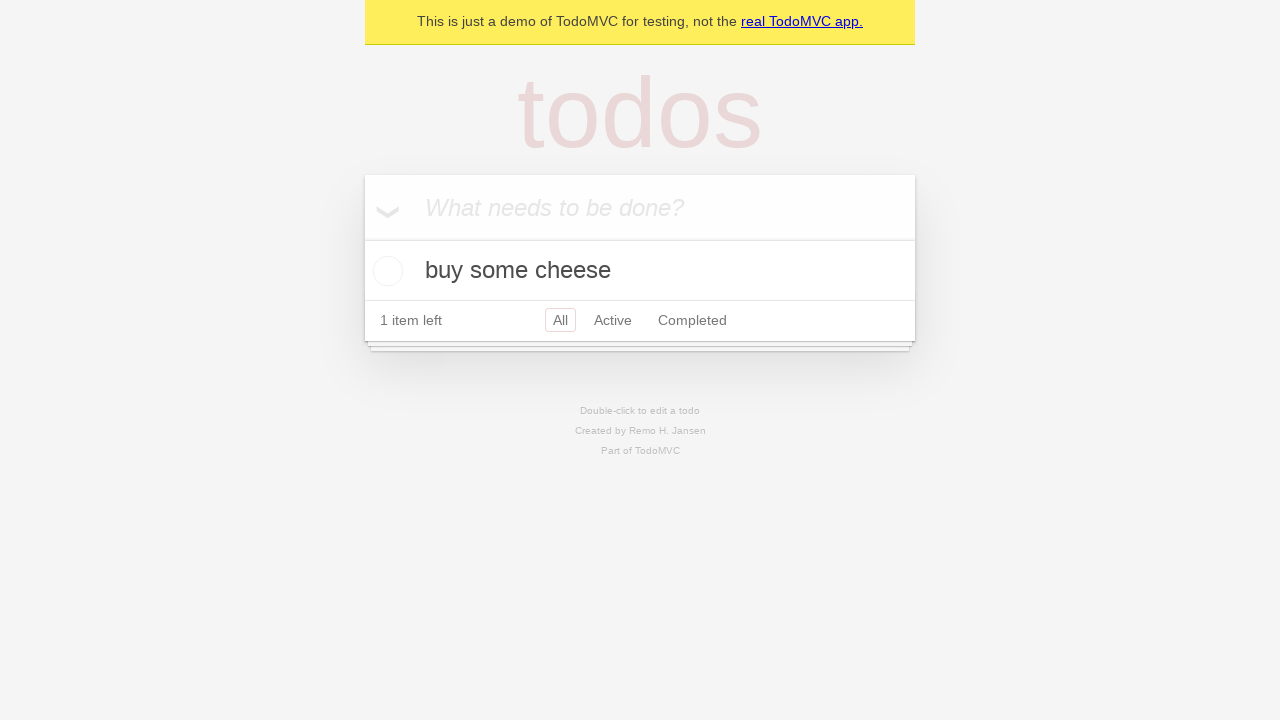

Filled todo input with 'feed the cat' on internal:attr=[placeholder="What needs to be done?"i]
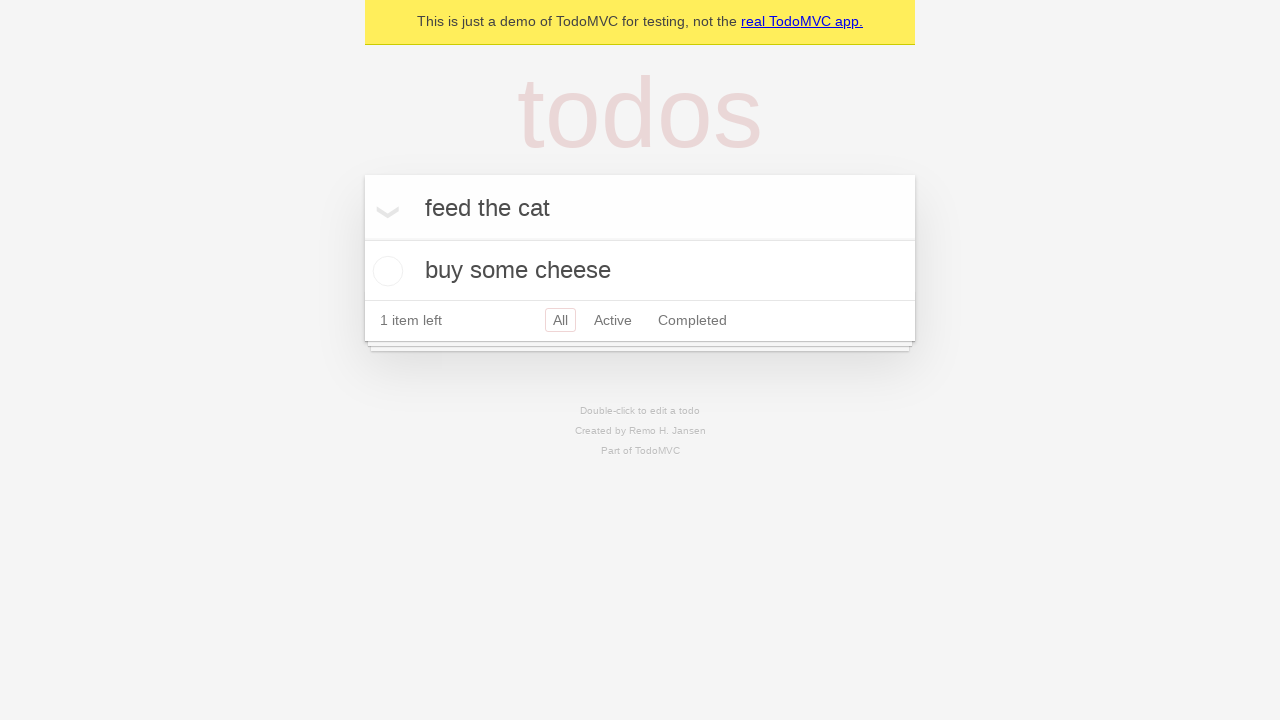

Pressed Enter to create second todo on internal:attr=[placeholder="What needs to be done?"i]
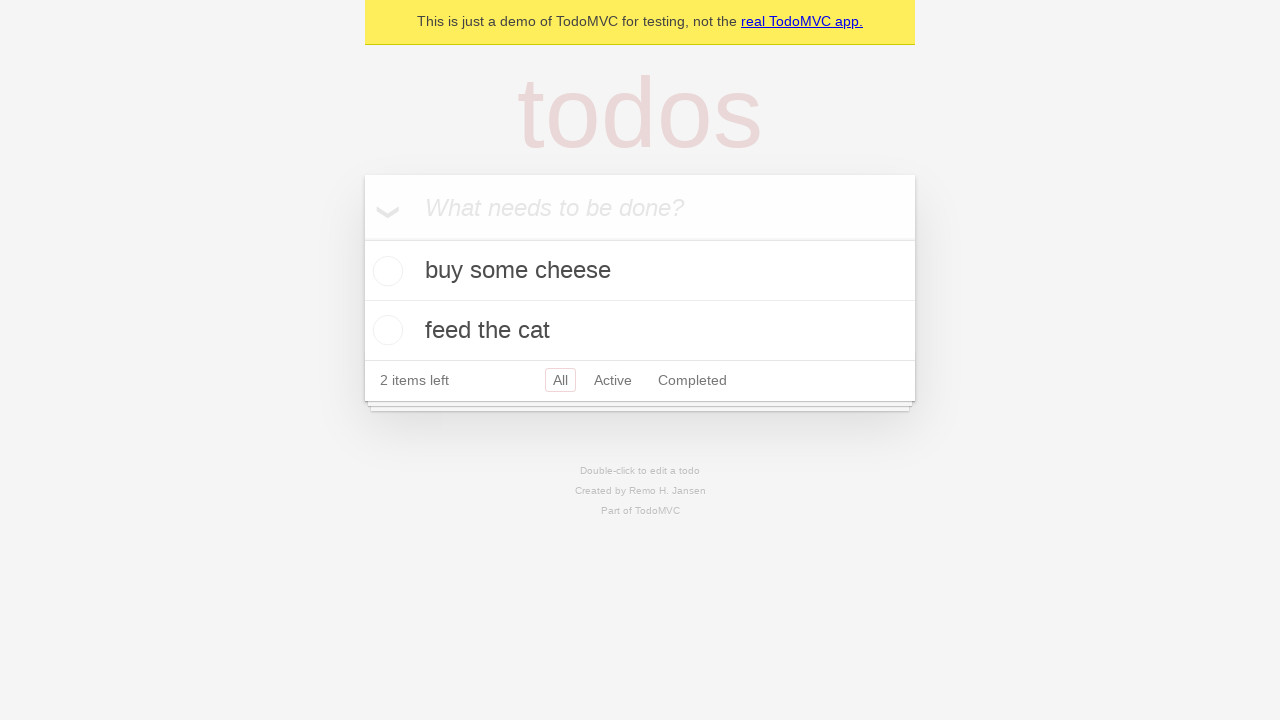

Filled todo input with 'book a doctors appointment' on internal:attr=[placeholder="What needs to be done?"i]
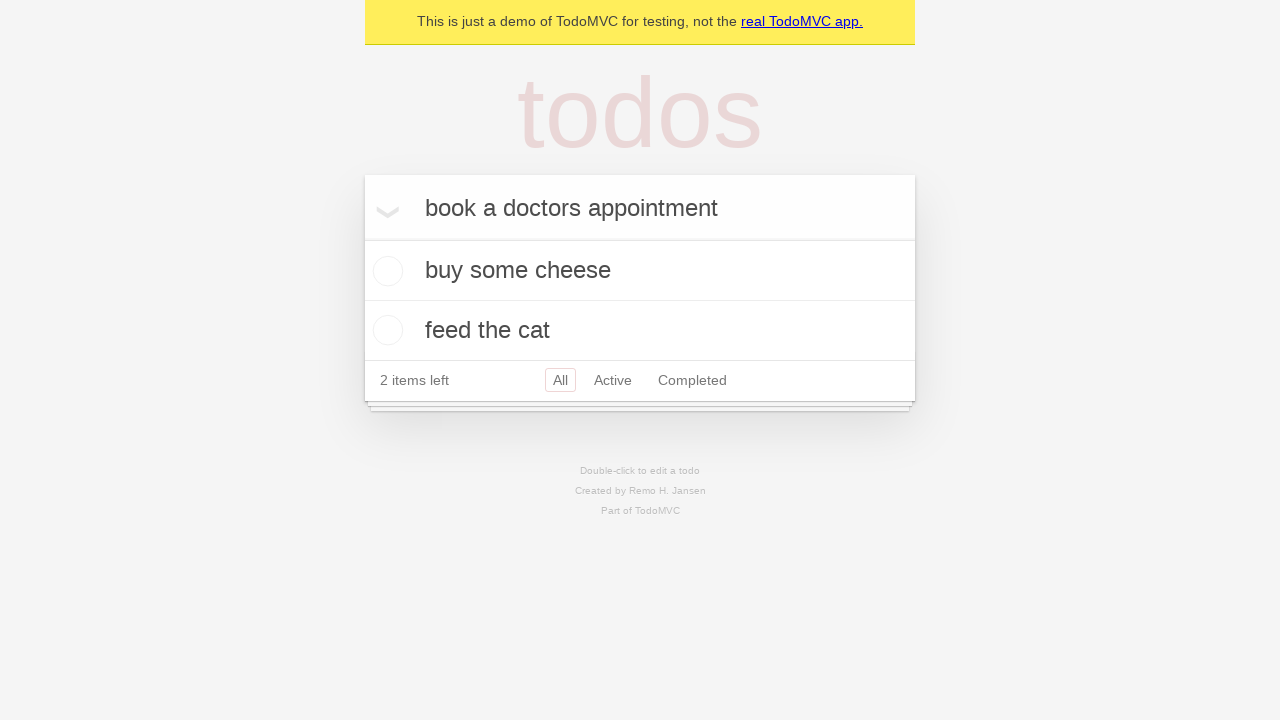

Pressed Enter to create third todo on internal:attr=[placeholder="What needs to be done?"i]
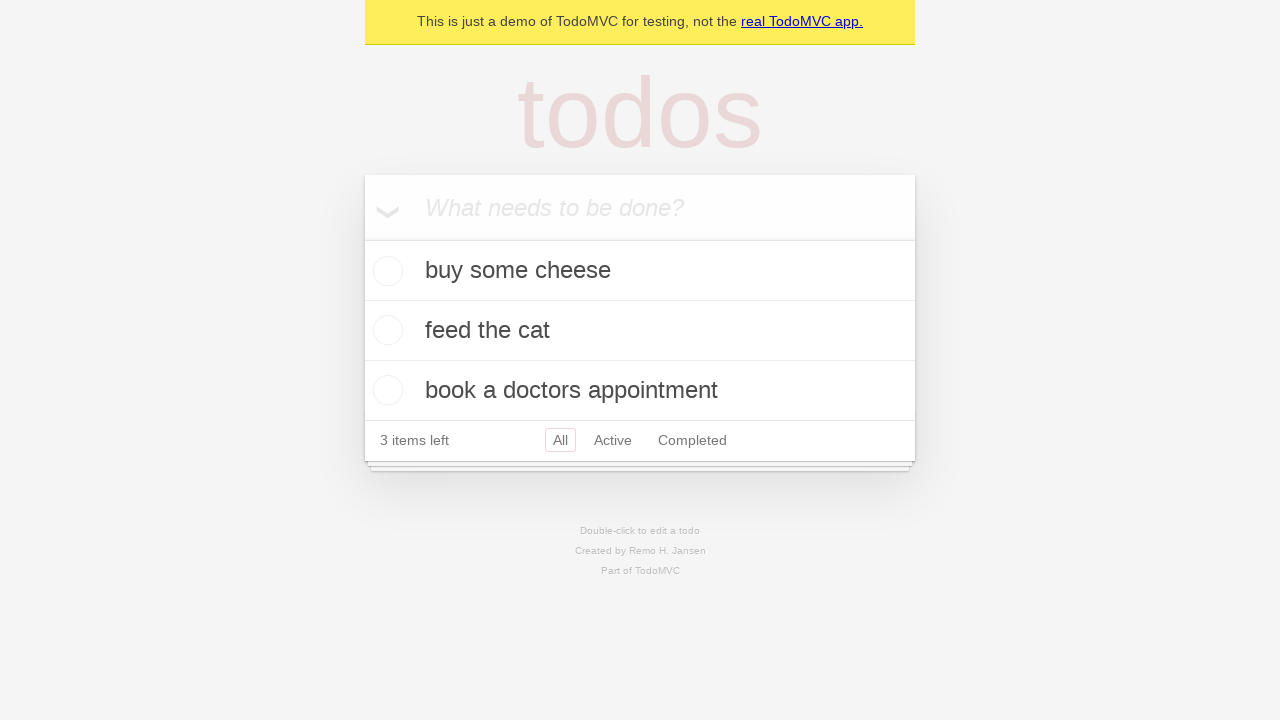

Waited for all three todos to be created
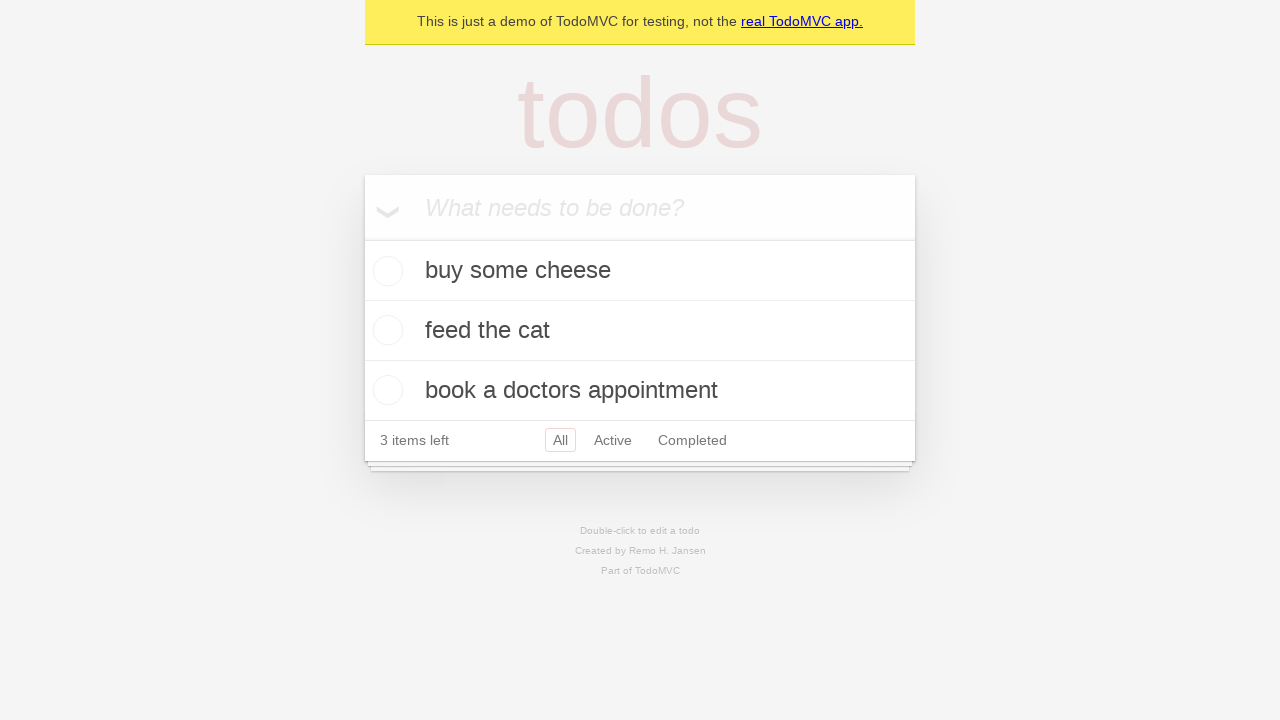

Clicked Active filter link at (613, 440) on internal:role=link[name="Active"i]
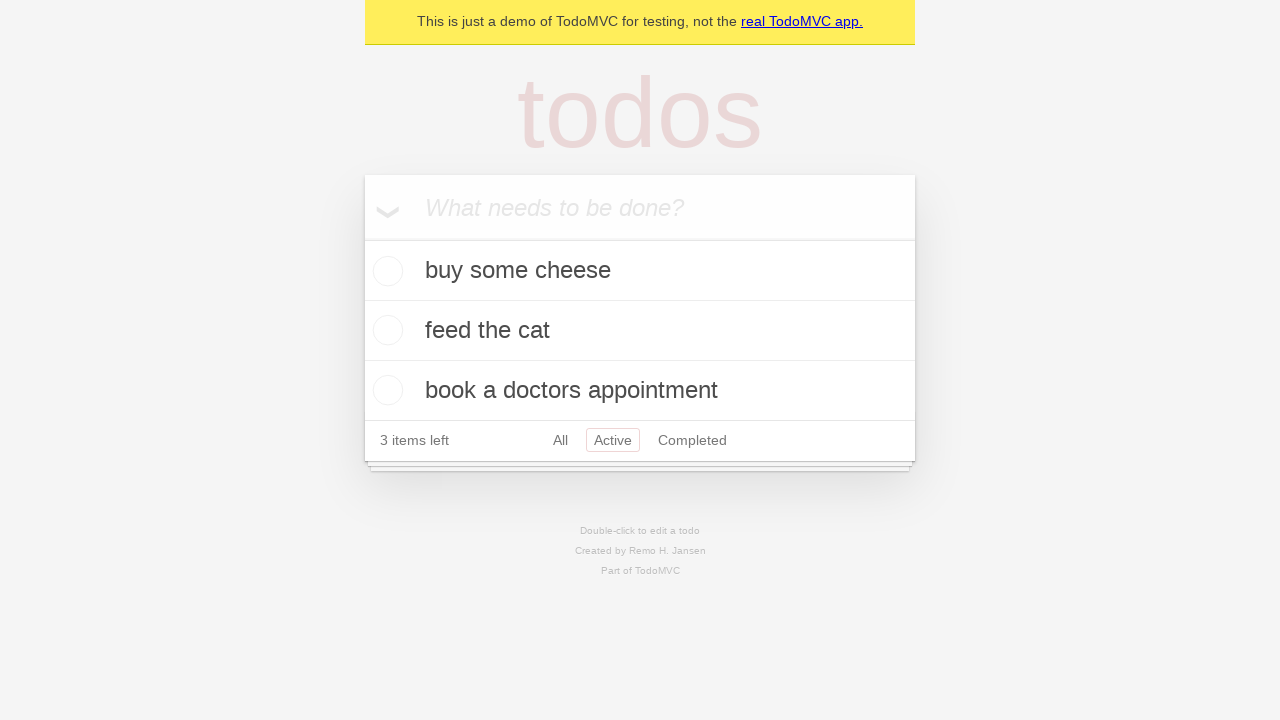

Clicked Completed filter link to verify it is highlighted with selected class at (692, 440) on internal:role=link[name="Completed"i]
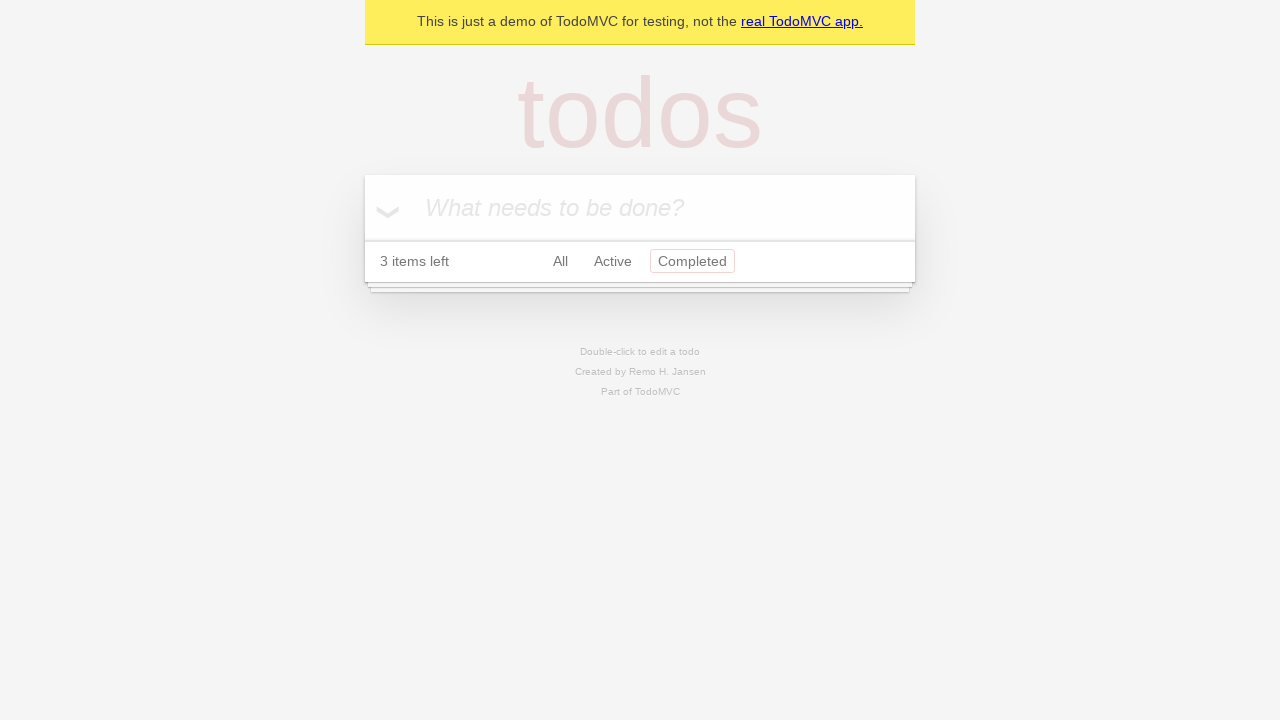

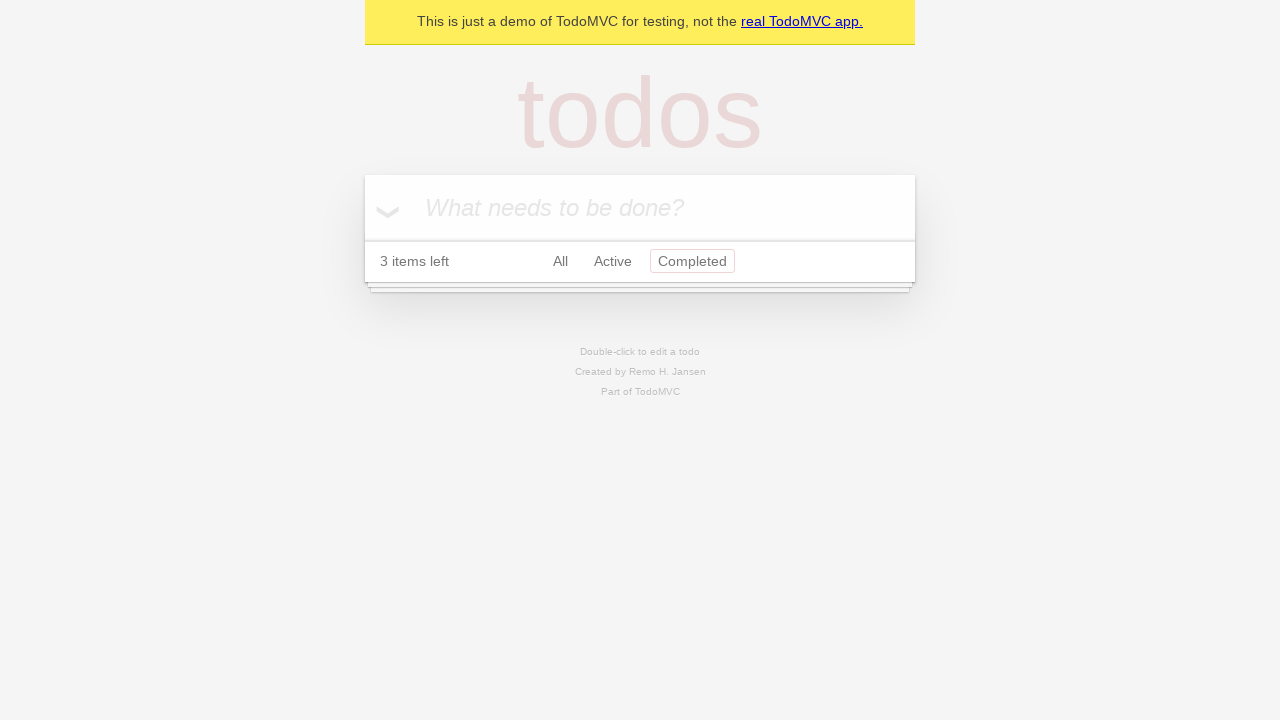